Tests browser navigation functionality by navigating to a page, going back, forward, and refreshing

Starting URL: https://contacts-app.tobbymarshall815.vercel.app/home

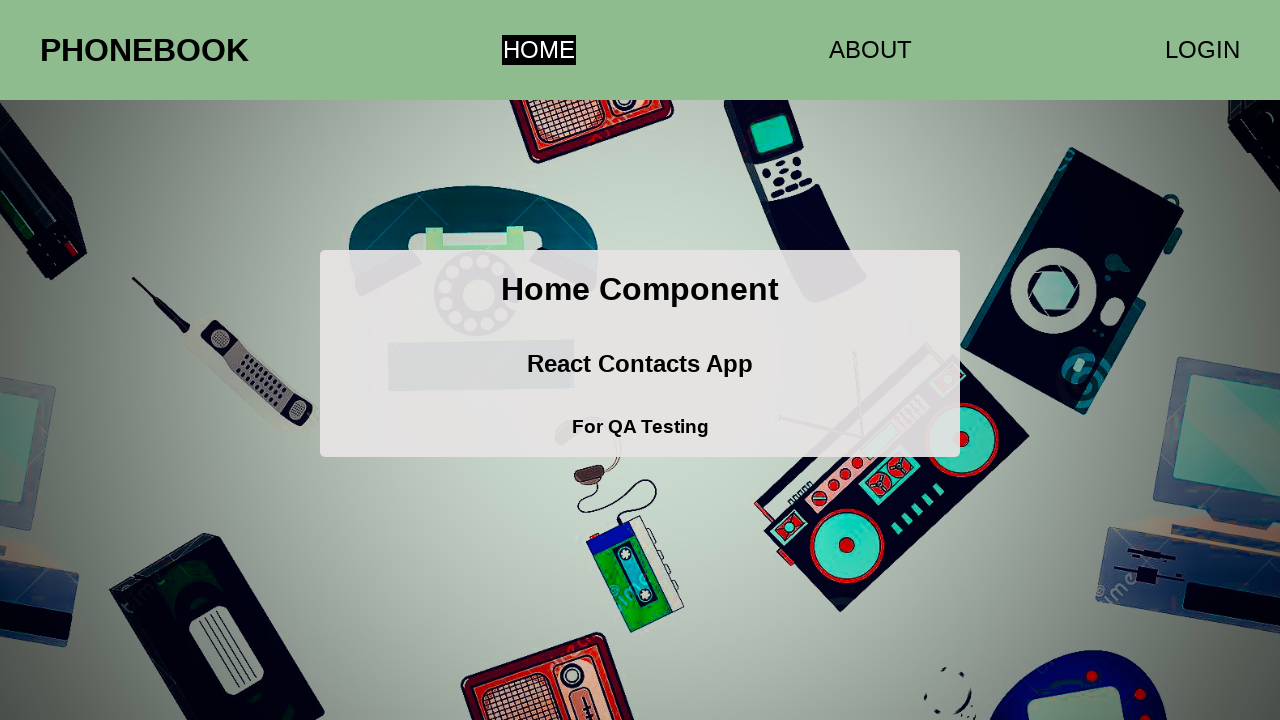

Navigated back in browser history
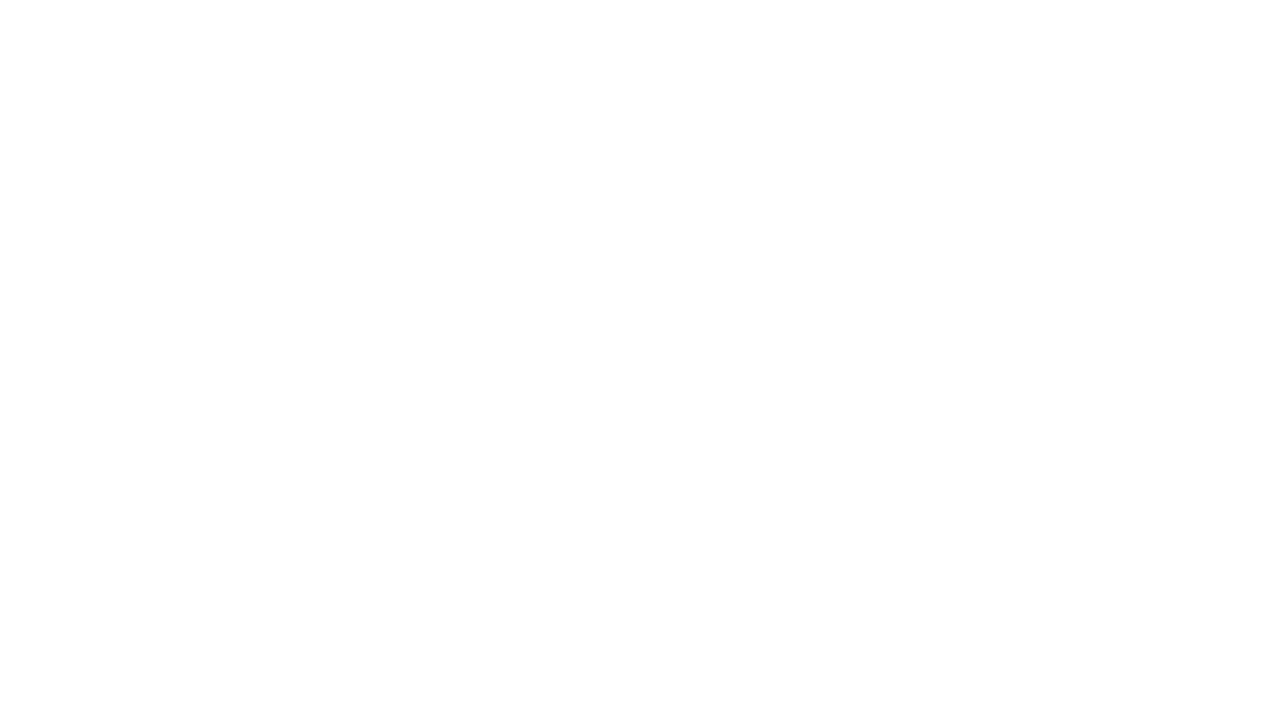

Navigated forward in browser history
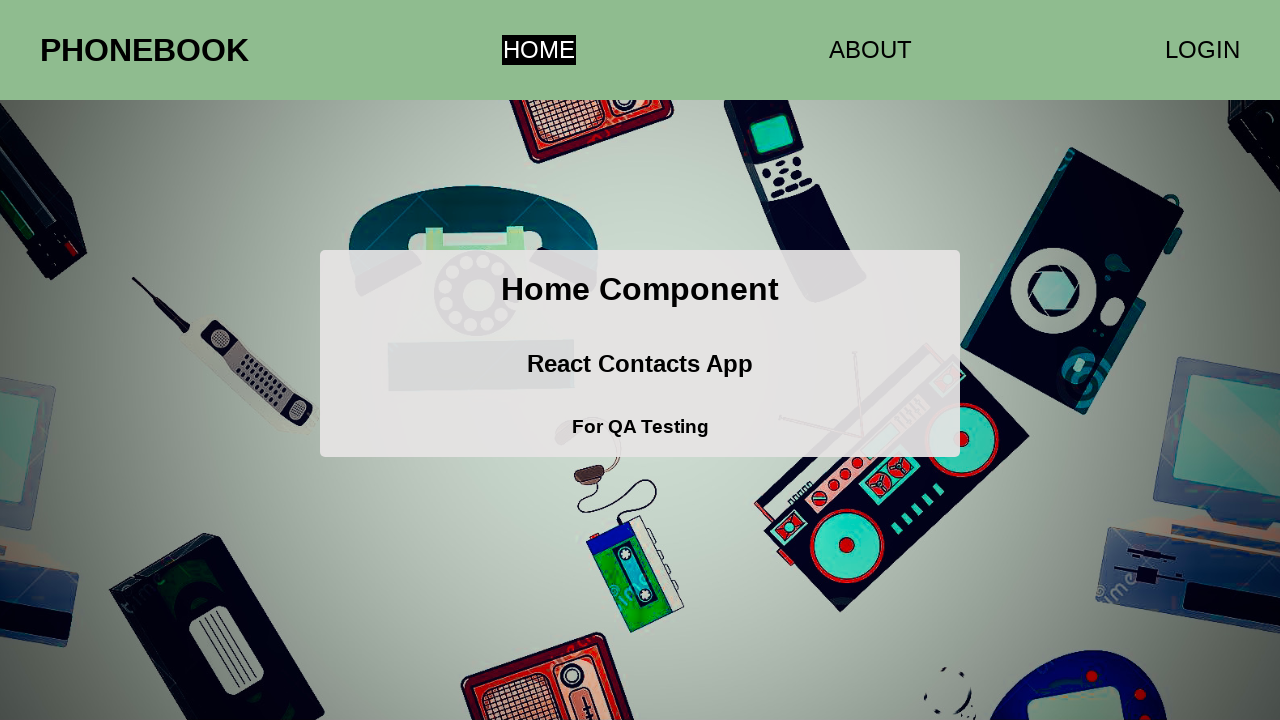

Refreshed the page
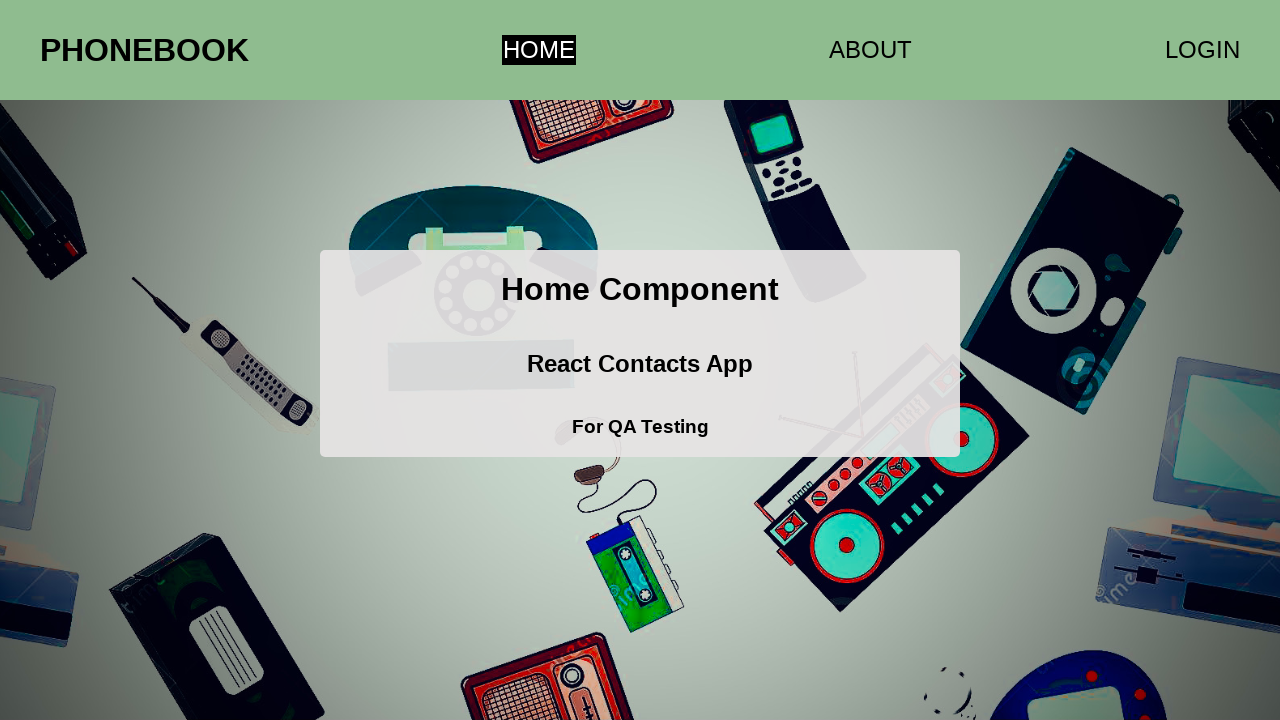

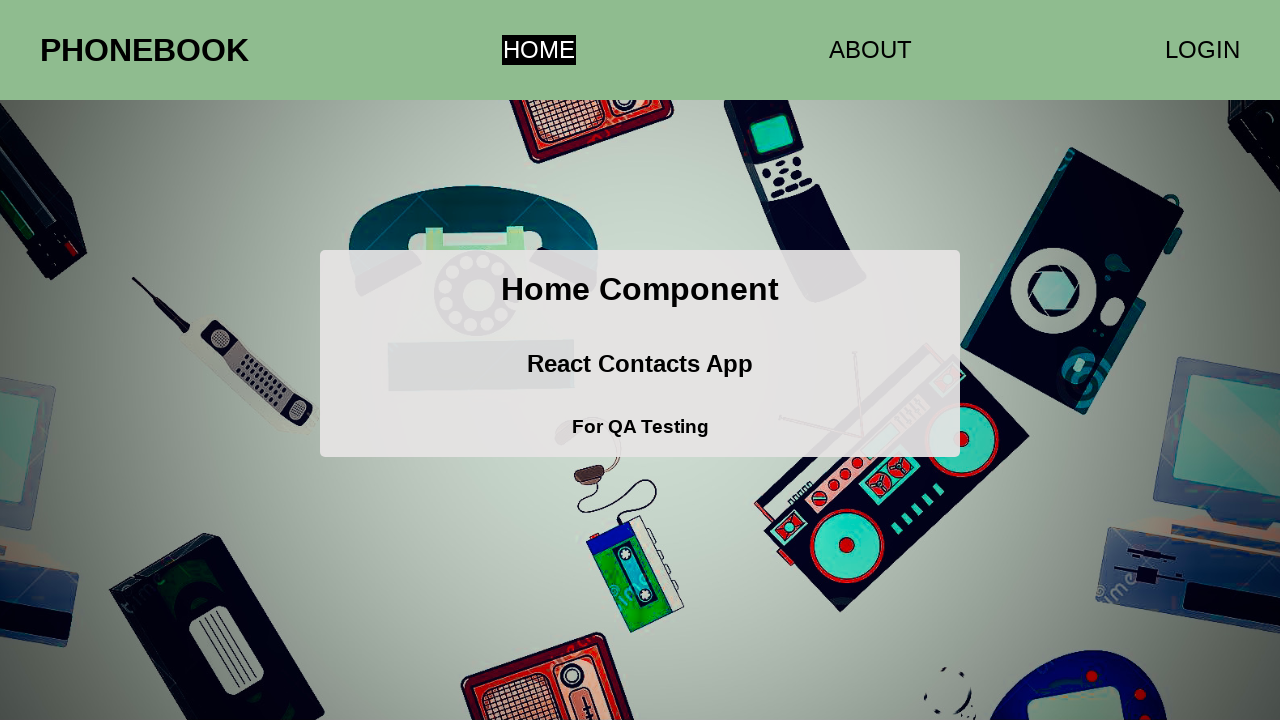